Navigates to a football statistics website showing detailed over/under match data

Starting URL: https://www.adamchoi.co.uk/overs/detailed

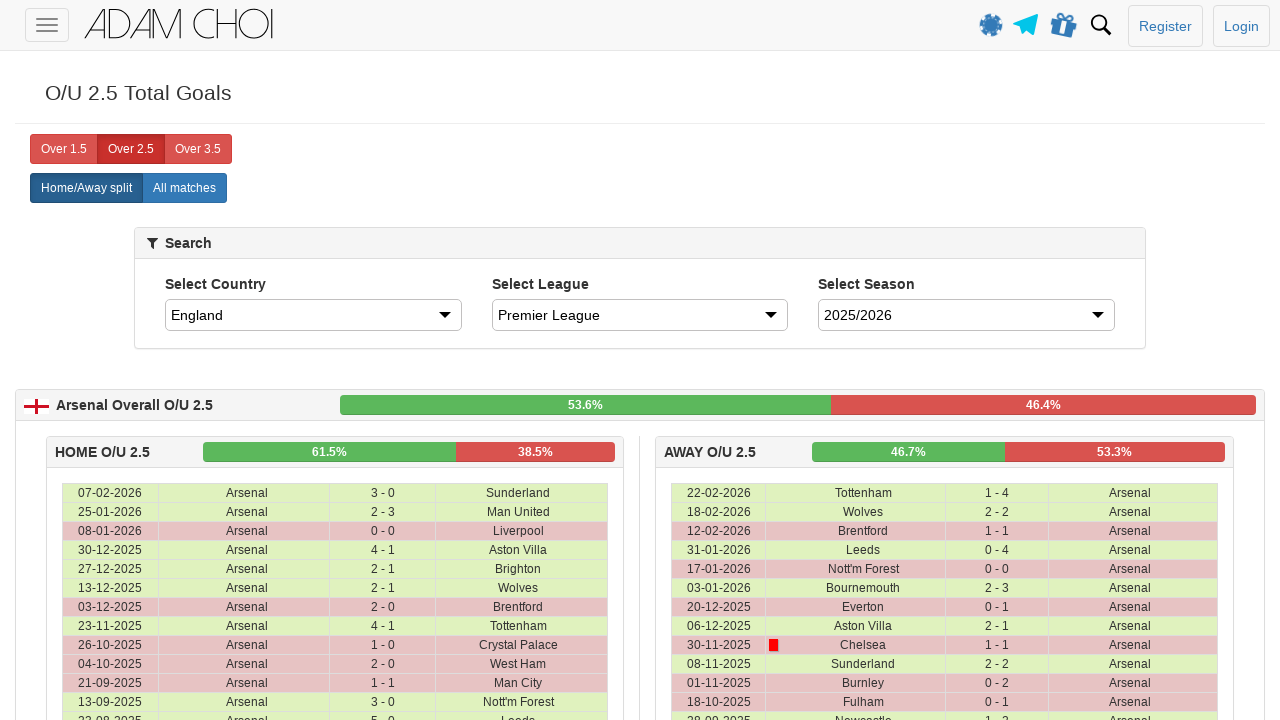

Waited for page DOM to be fully loaded
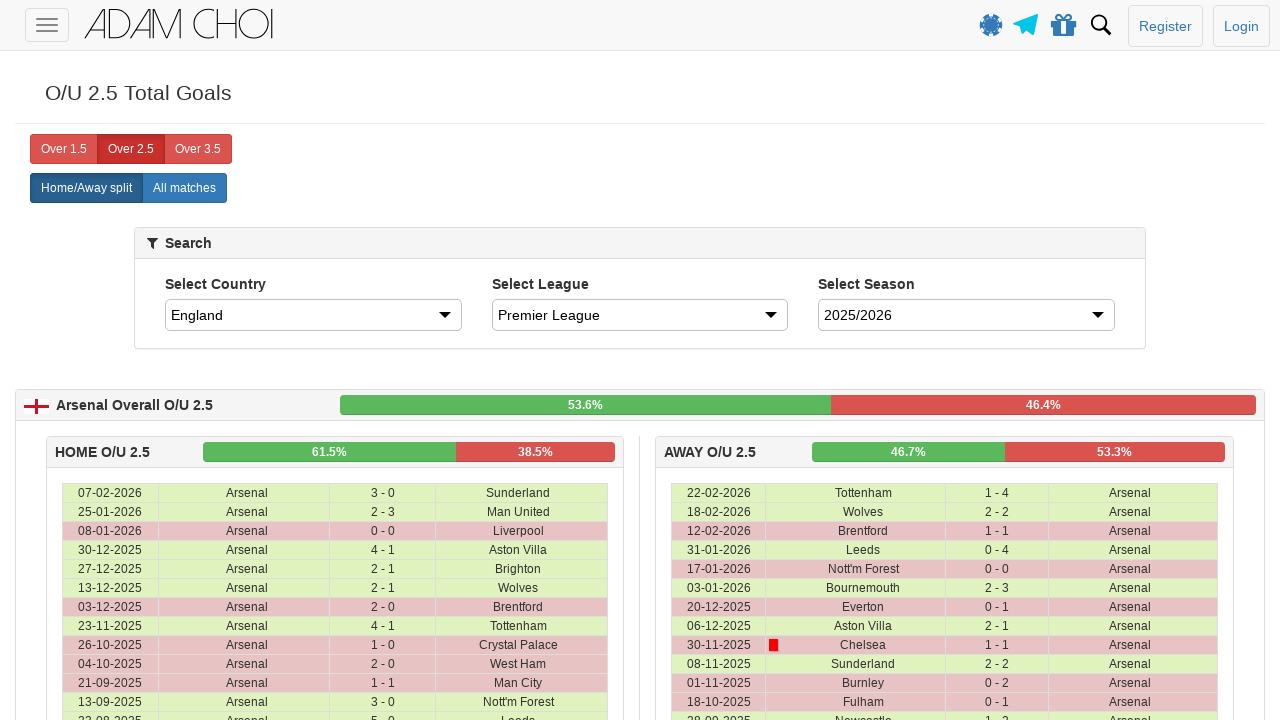

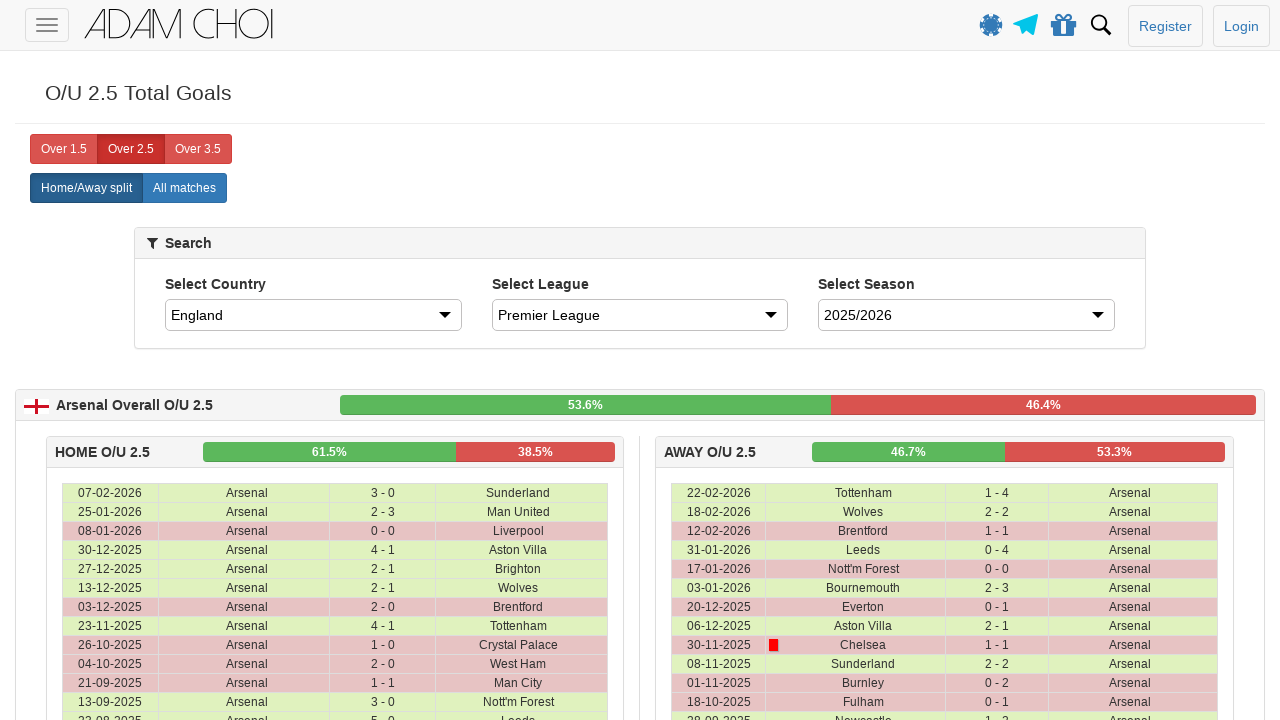